Tests product search functionality on Advantage Online Shopping demo site by opening the search menu, entering a search term, and clicking on a product from the results.

Starting URL: https://www.advantageonlineshopping.com/

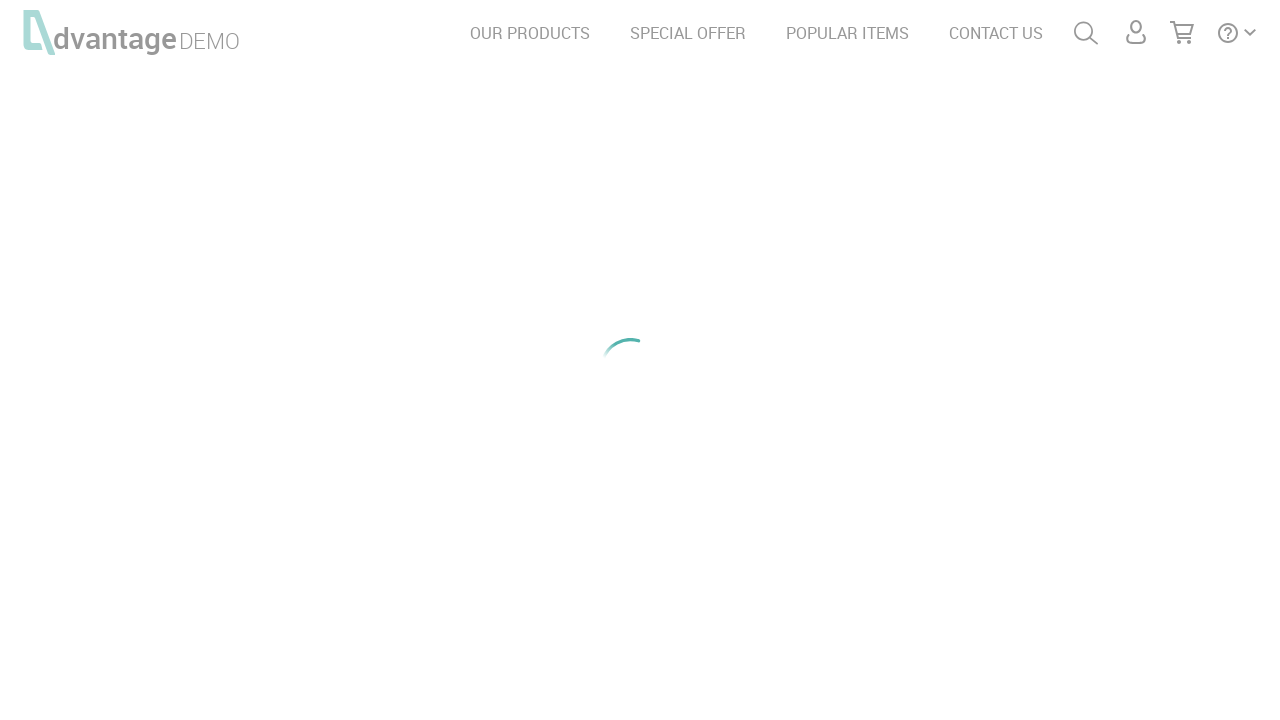

Clicked search icon to open search menu at (1086, 33) on #menuSearch
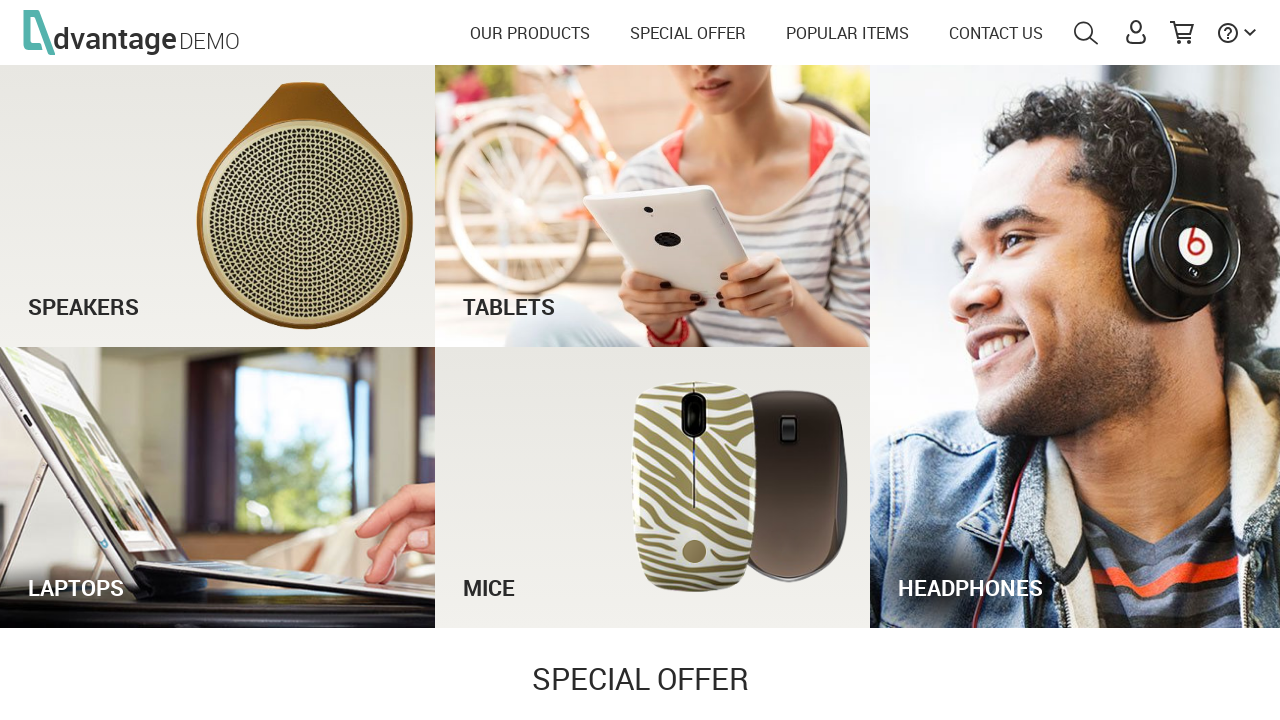

Filled search field with 'laptop' on input[id='autoComplete']
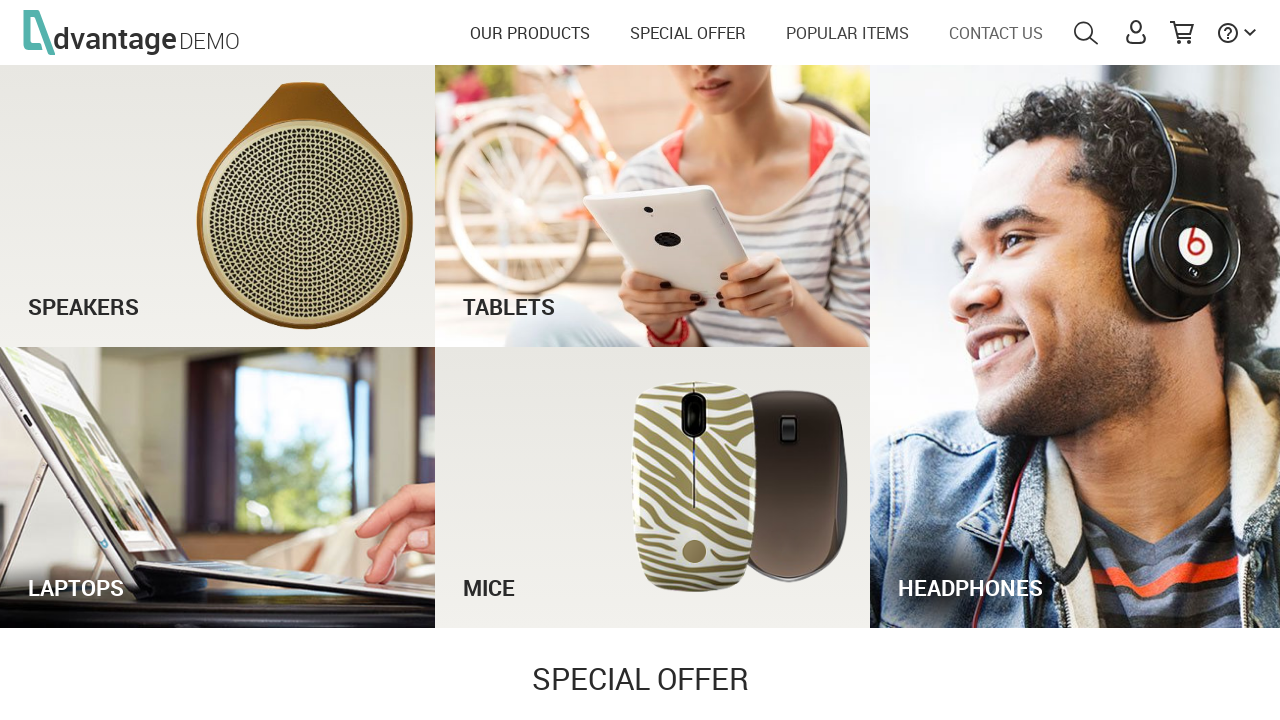

Pressed Enter to submit search
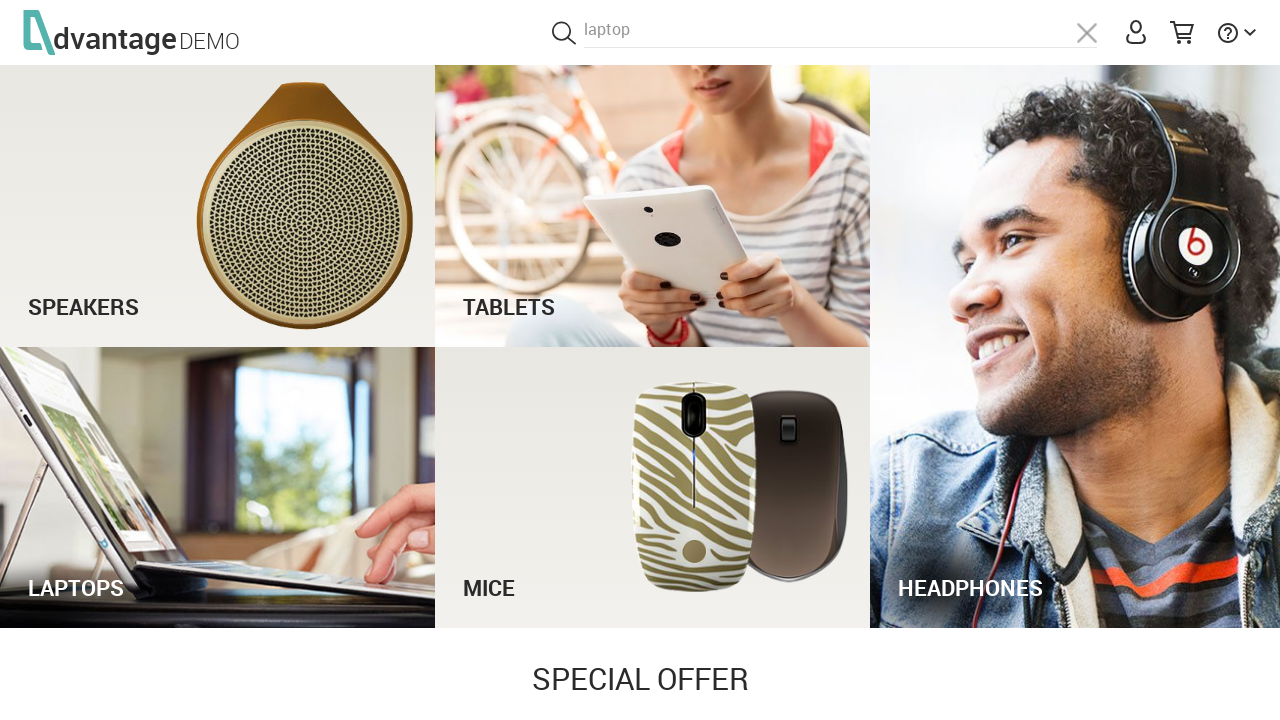

Search results loaded successfully
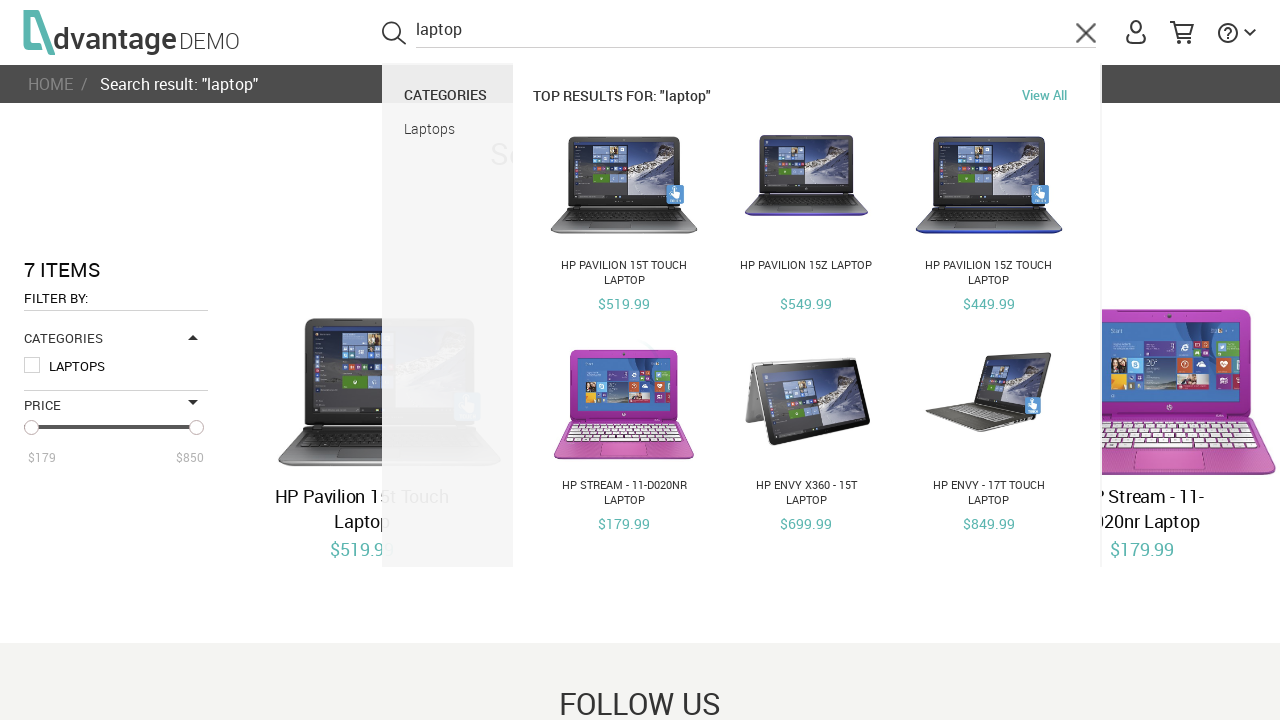

Clicked on first product in search results at (116, 380) on [class*='cell'] >> nth=0
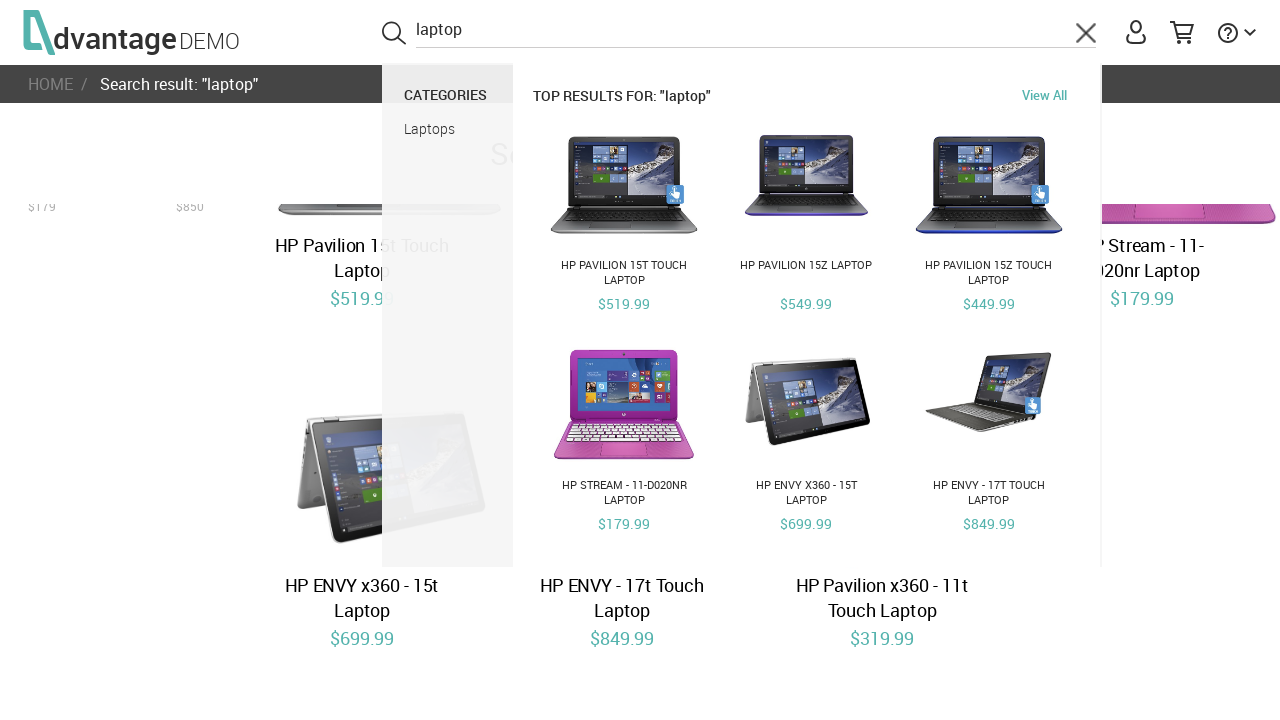

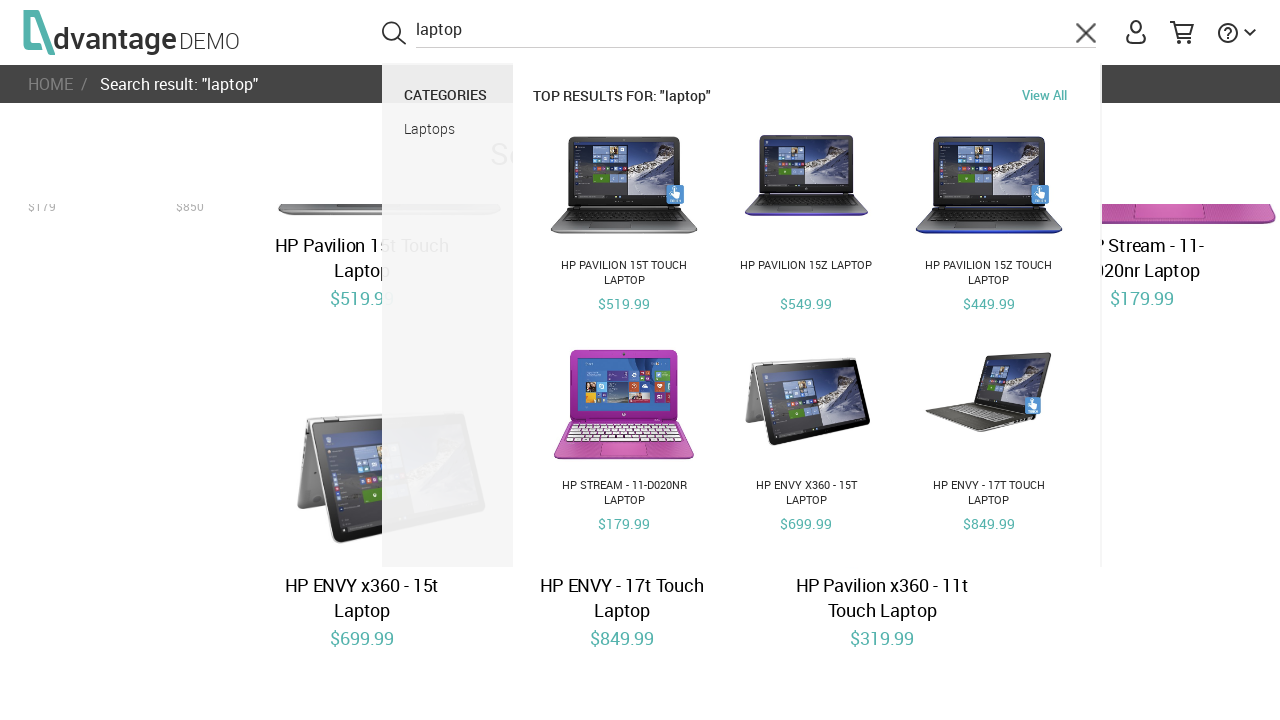